Tests accepting a JavaScript alert by clicking the first button, accepting the alert dialog, and verifying the result message displays "You successfully clicked an alert"

Starting URL: https://testcenter.techproeducation.com/index.php?page=javascript-alerts

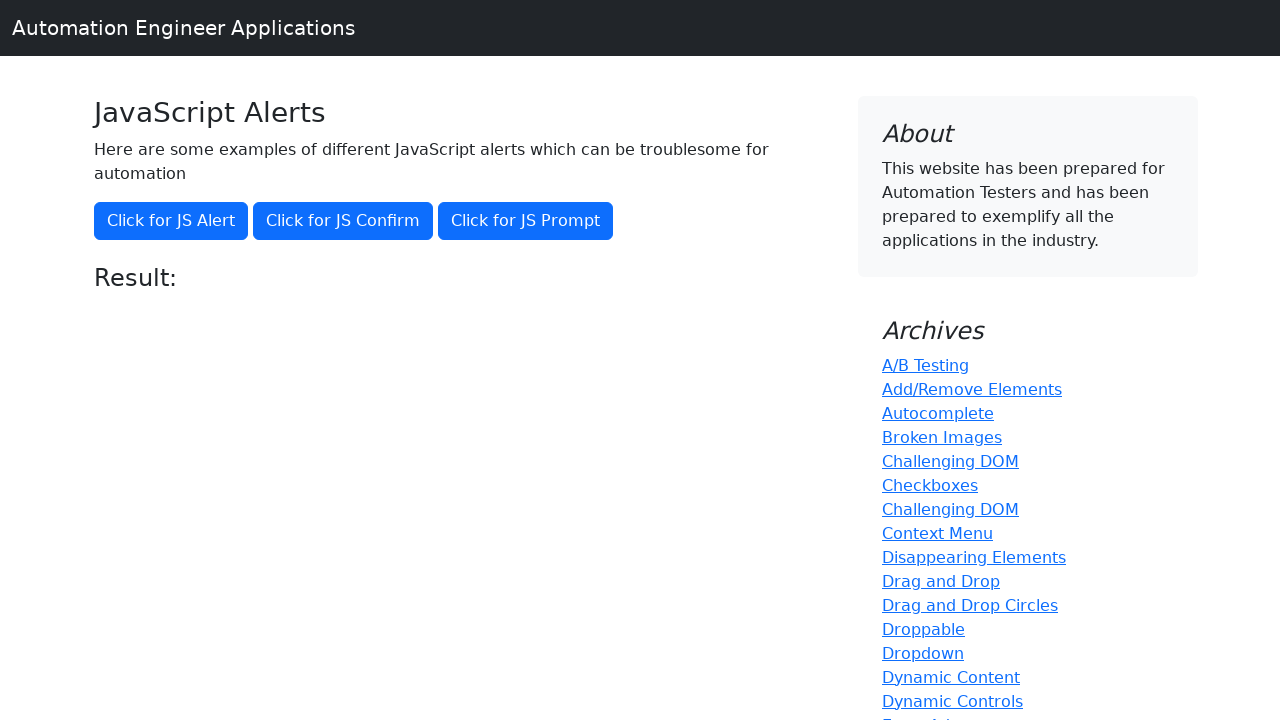

Clicked the 'Click for JS Alert' button to trigger JavaScript alert at (171, 221) on xpath=//*[text()='Click for JS Alert']
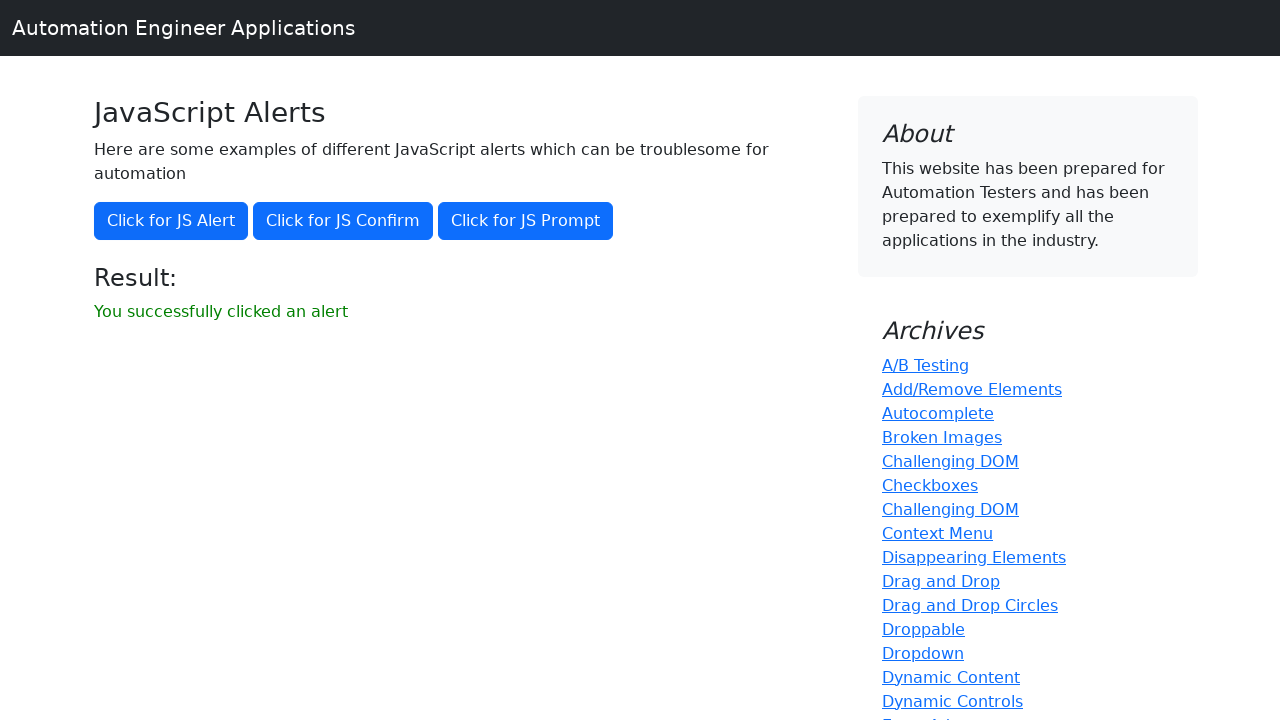

Set up dialog handler to accept alerts
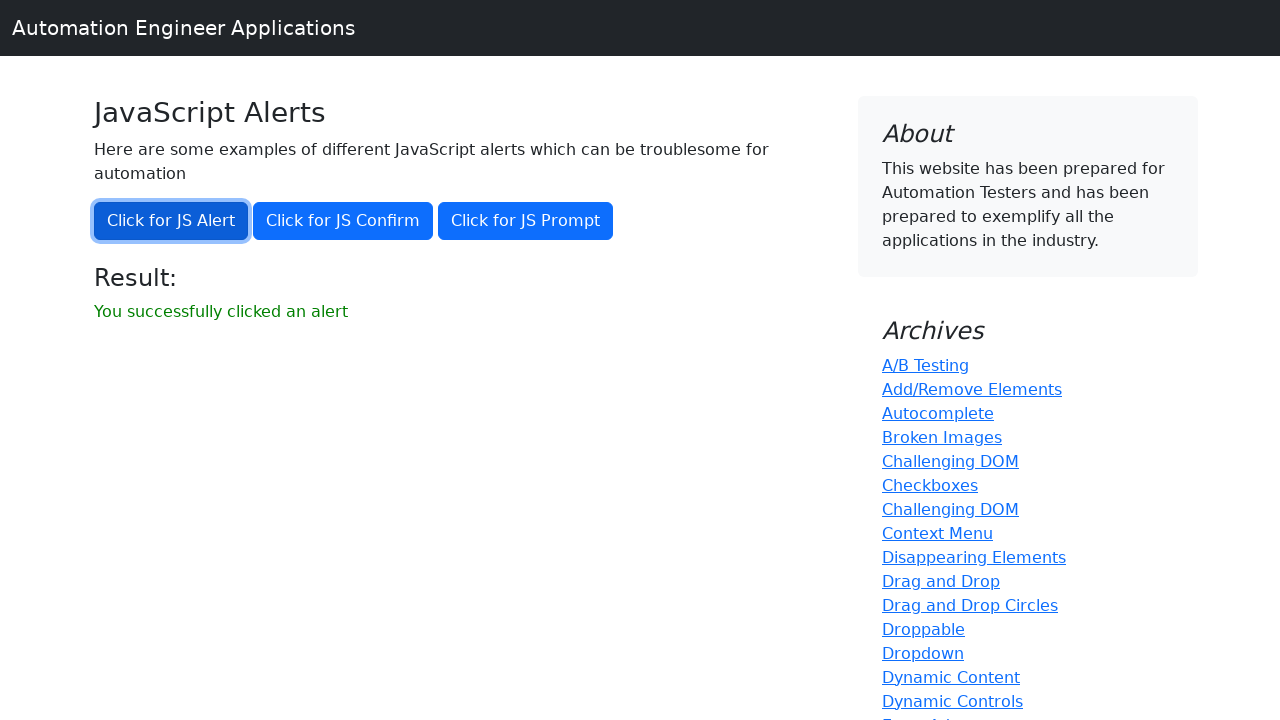

Clicked the 'Click for JS Alert' button again to trigger and accept the alert at (171, 221) on xpath=//*[text()='Click for JS Alert']
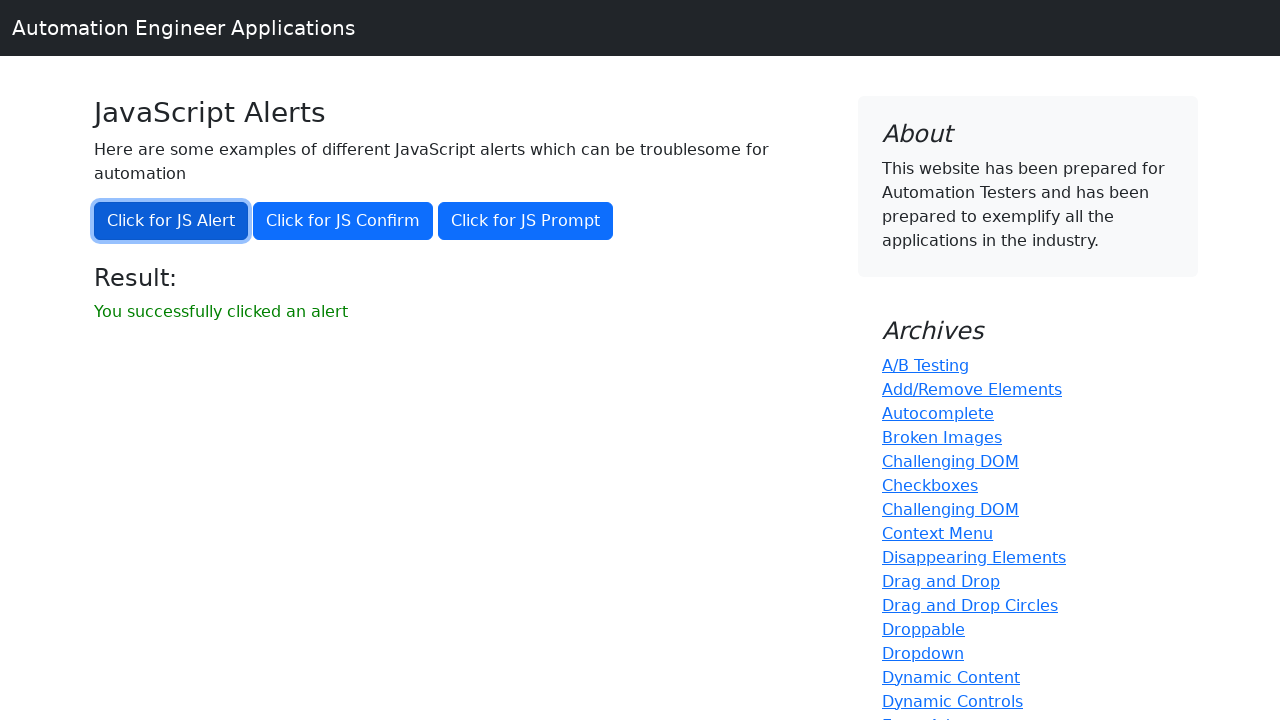

Waited for result message element to appear
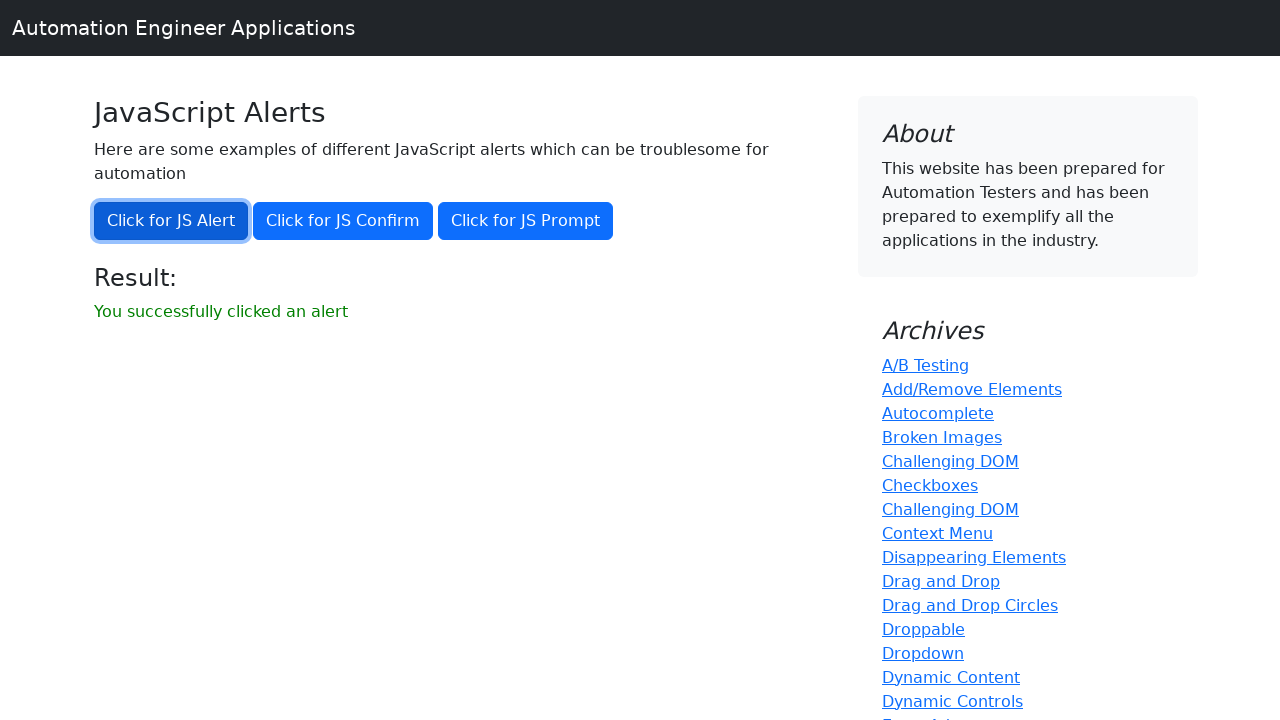

Retrieved result message text content
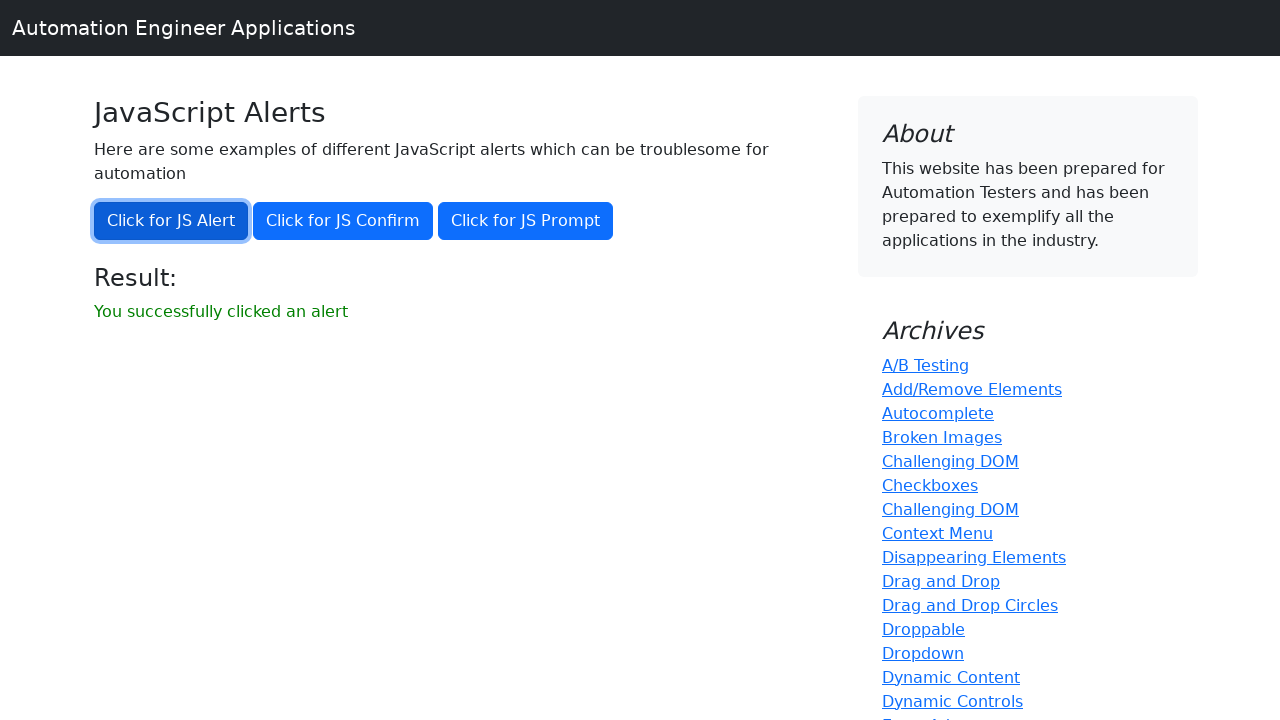

Verified result message displays 'You successfully clicked an alert'
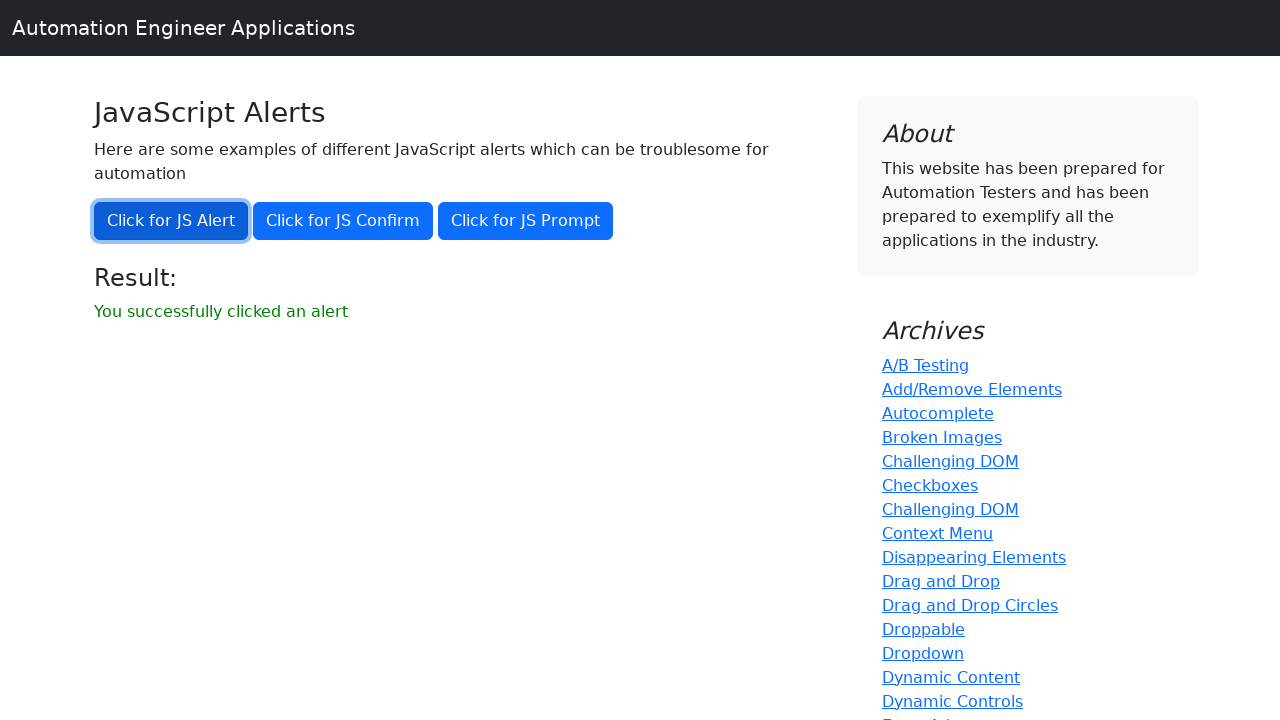

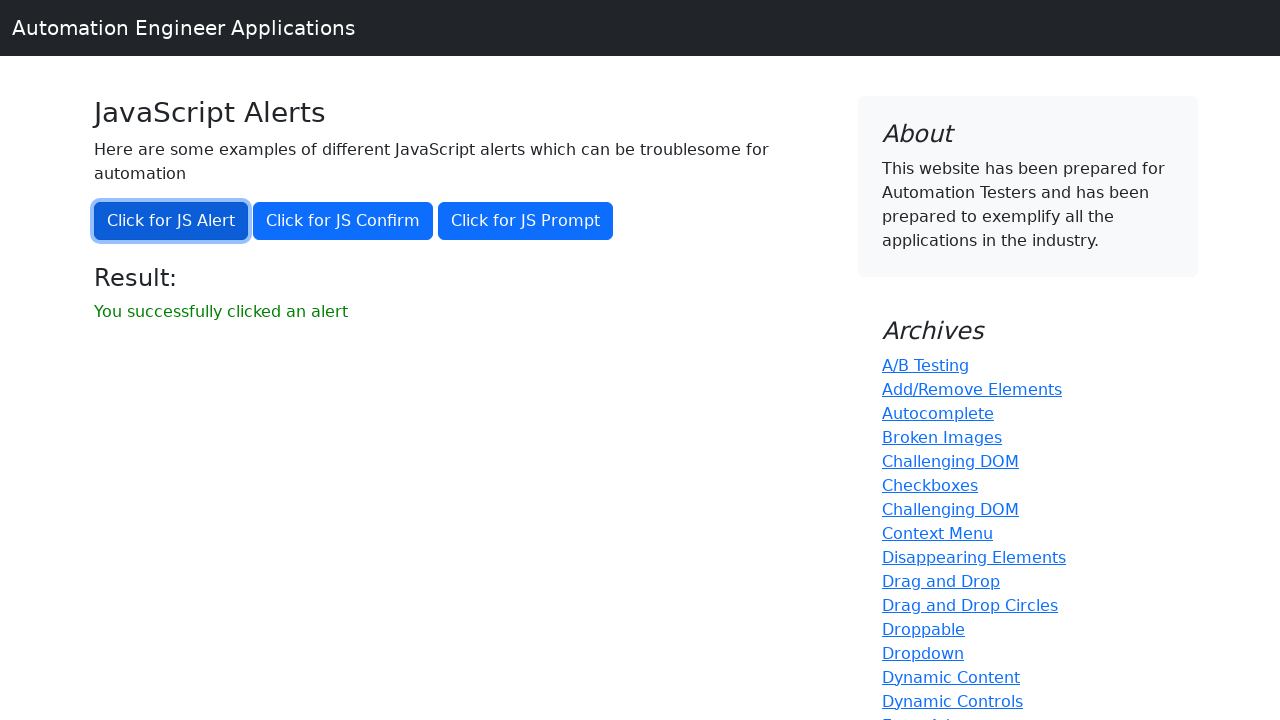